Navigates to the Omayo blog page to verify page accessibility

Starting URL: http://omayo.blogspot.com/

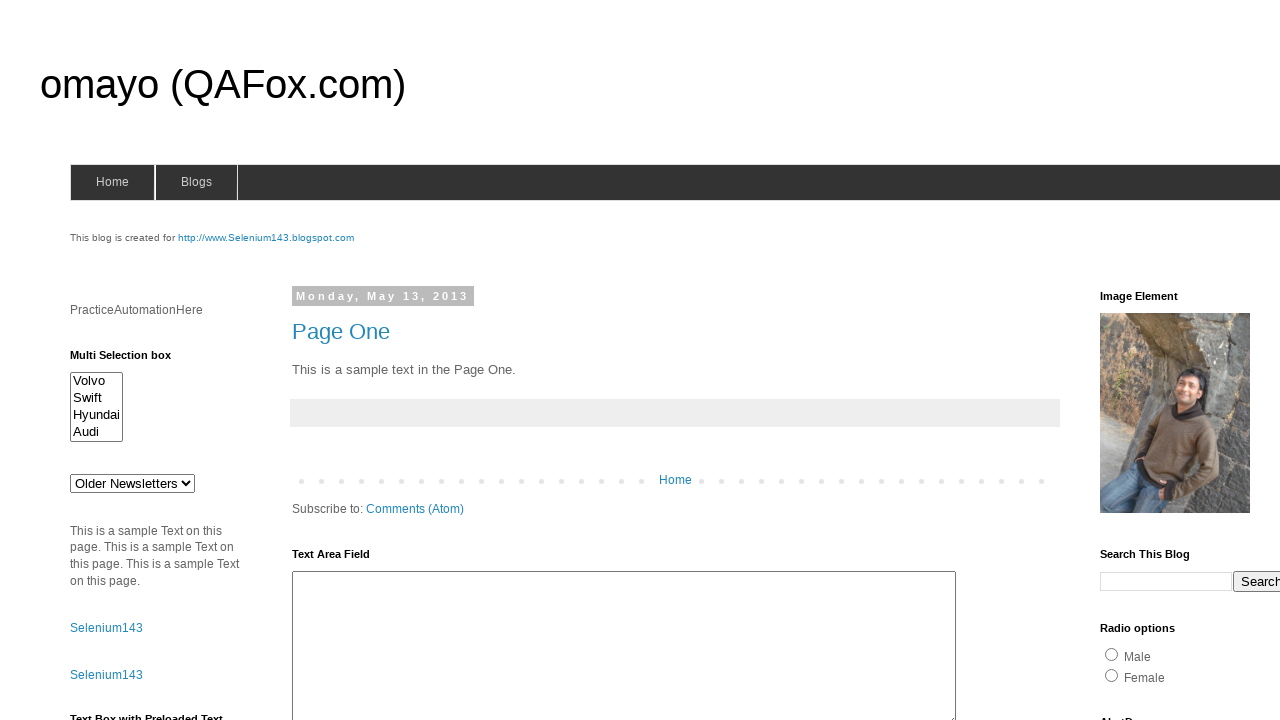

Navigated to Omayo blog page
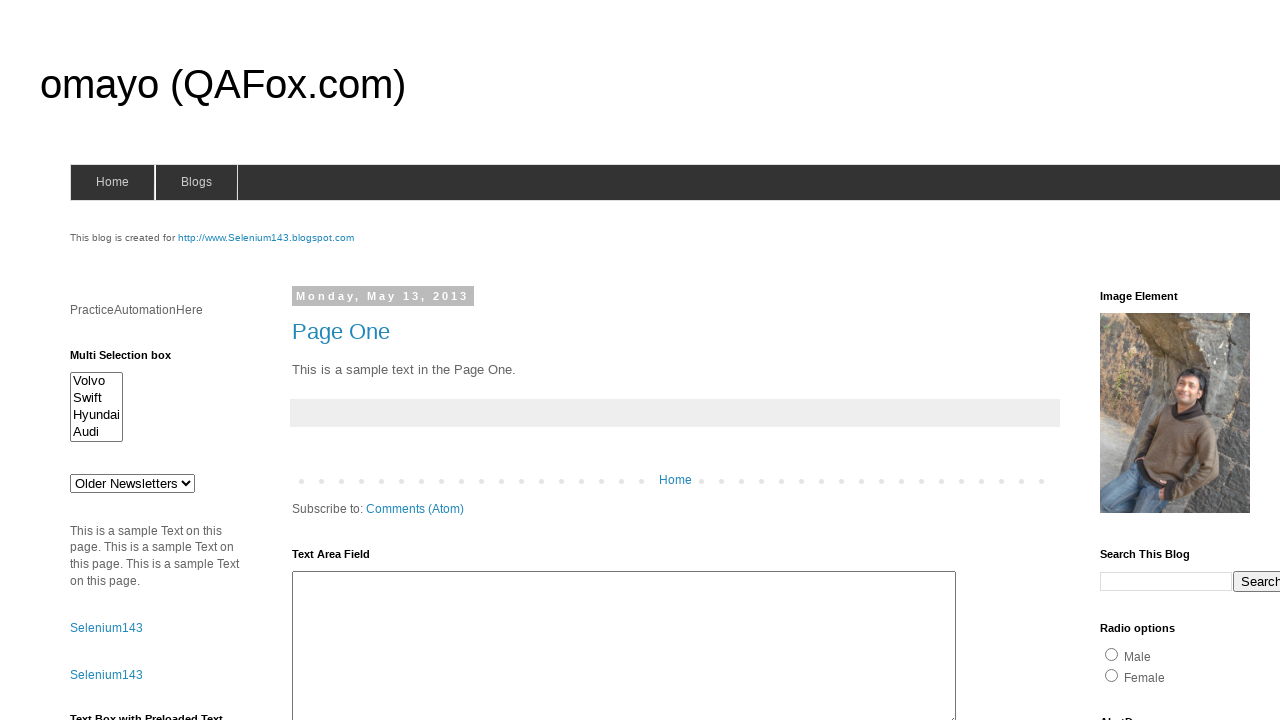

Omayo blog page loaded successfully
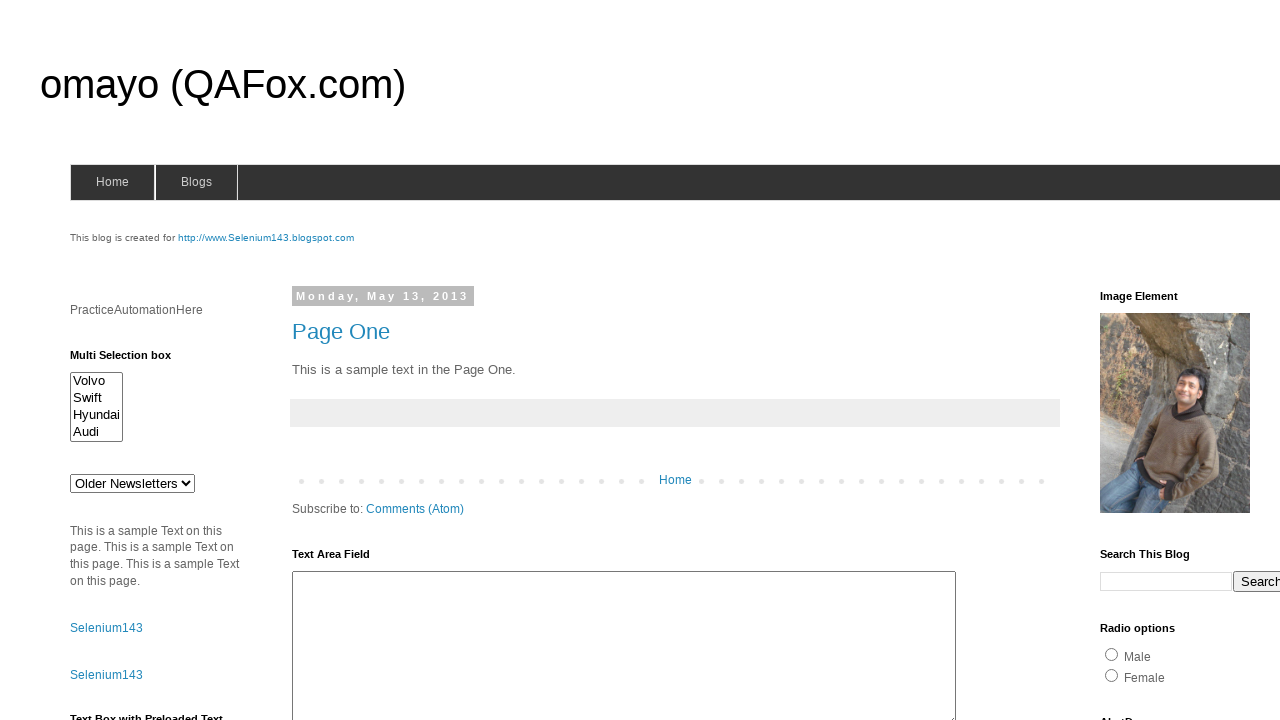

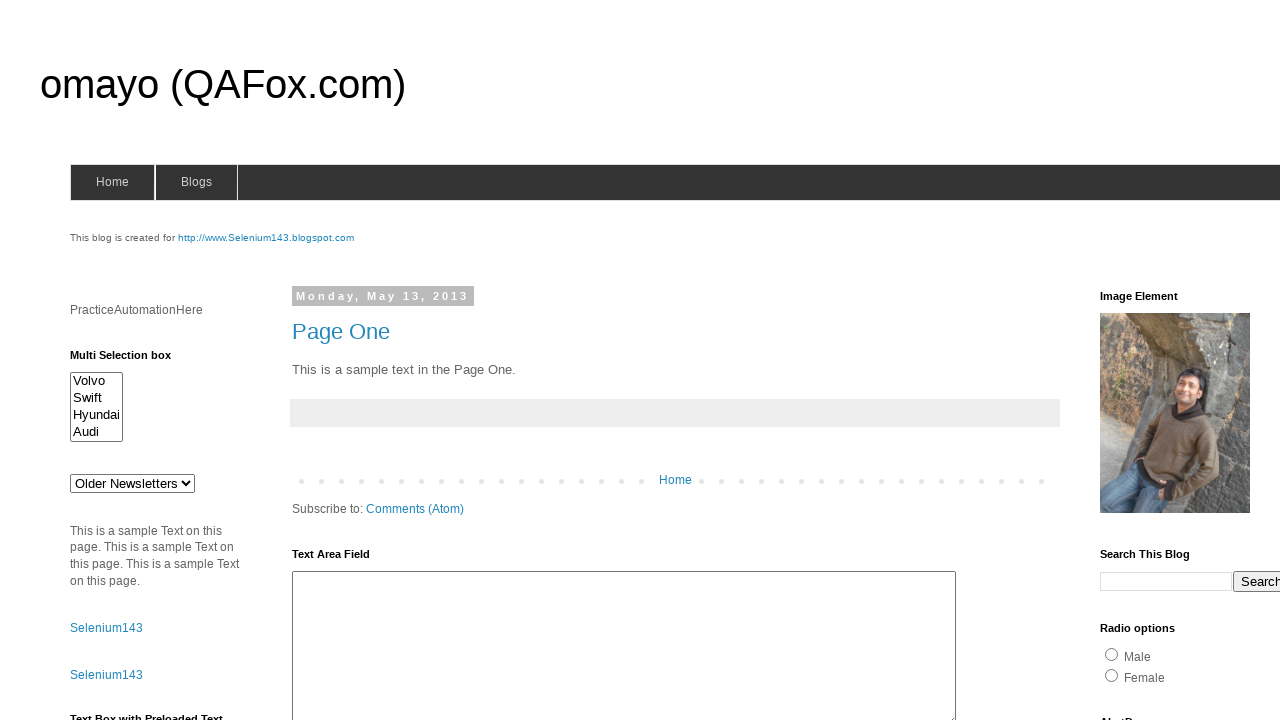